Adds all coffee items to cart and verifies that all entry names are displayed.

Starting URL: https://coffee-cart.app/

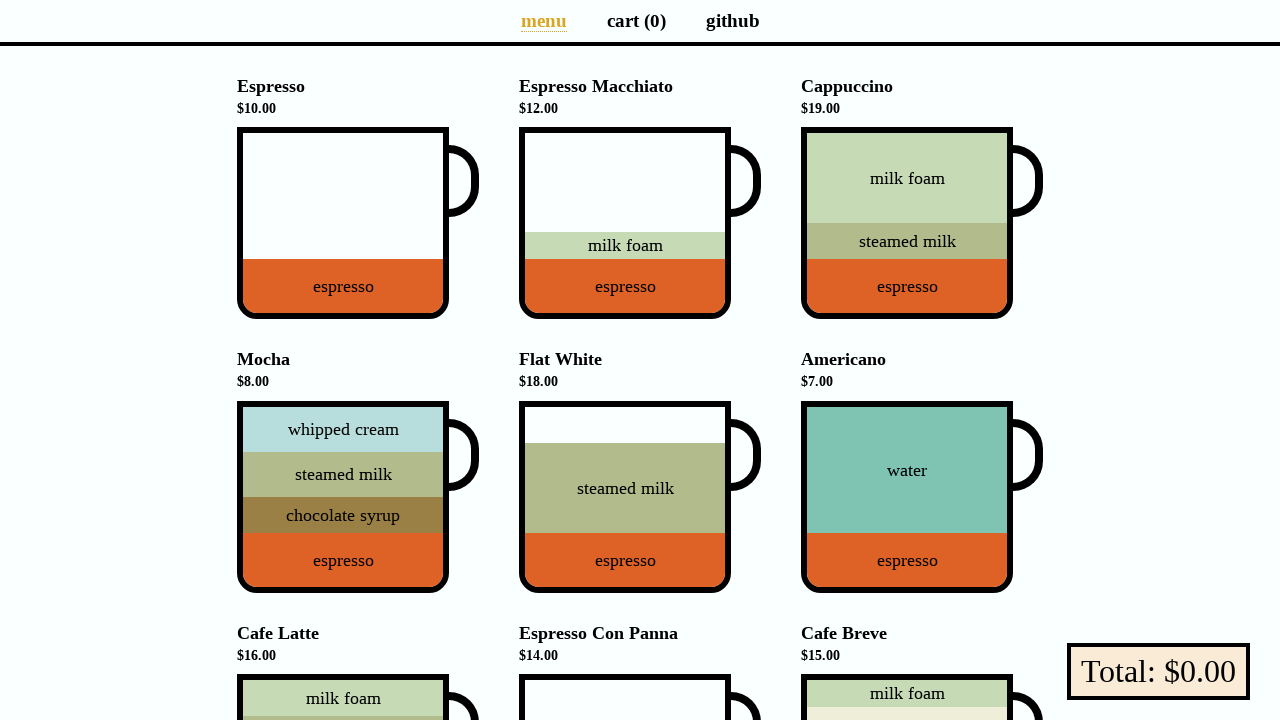

Located all coffee cup elements on the page
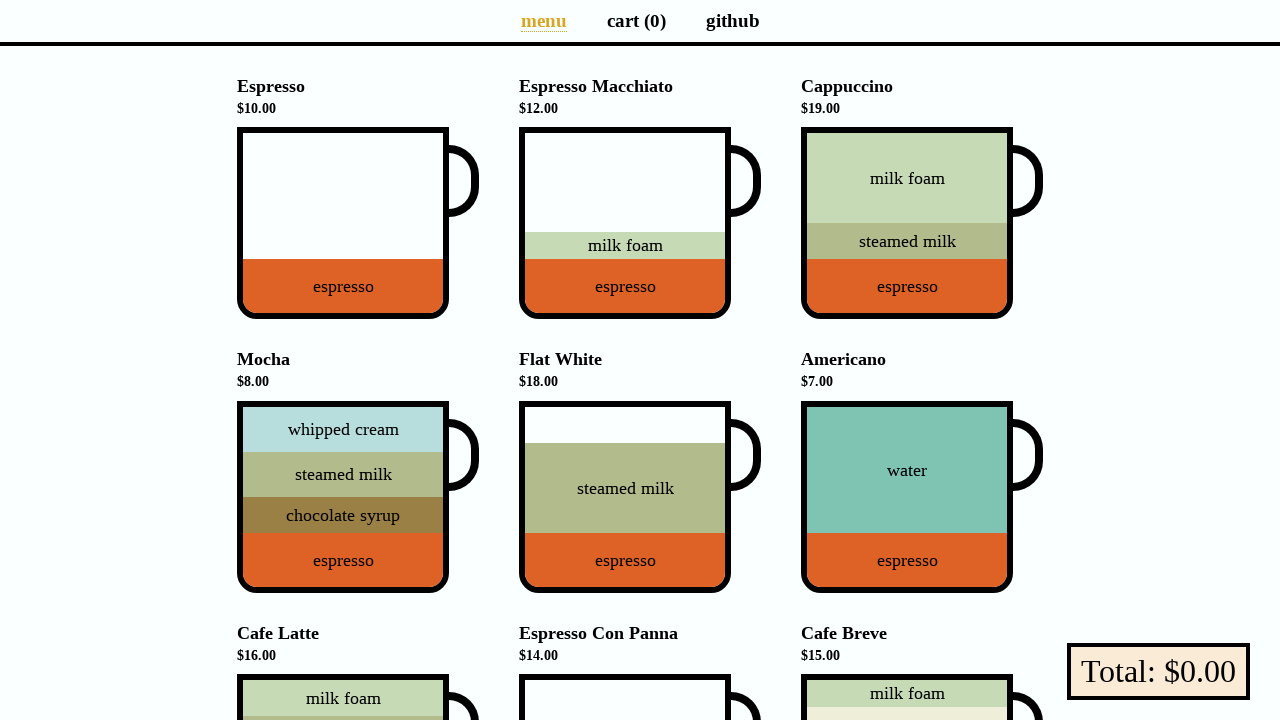

Clicked coffee cup 1 to add to cart at (358, 223) on li[data-v-a9662a08] div div.cup >> nth=0
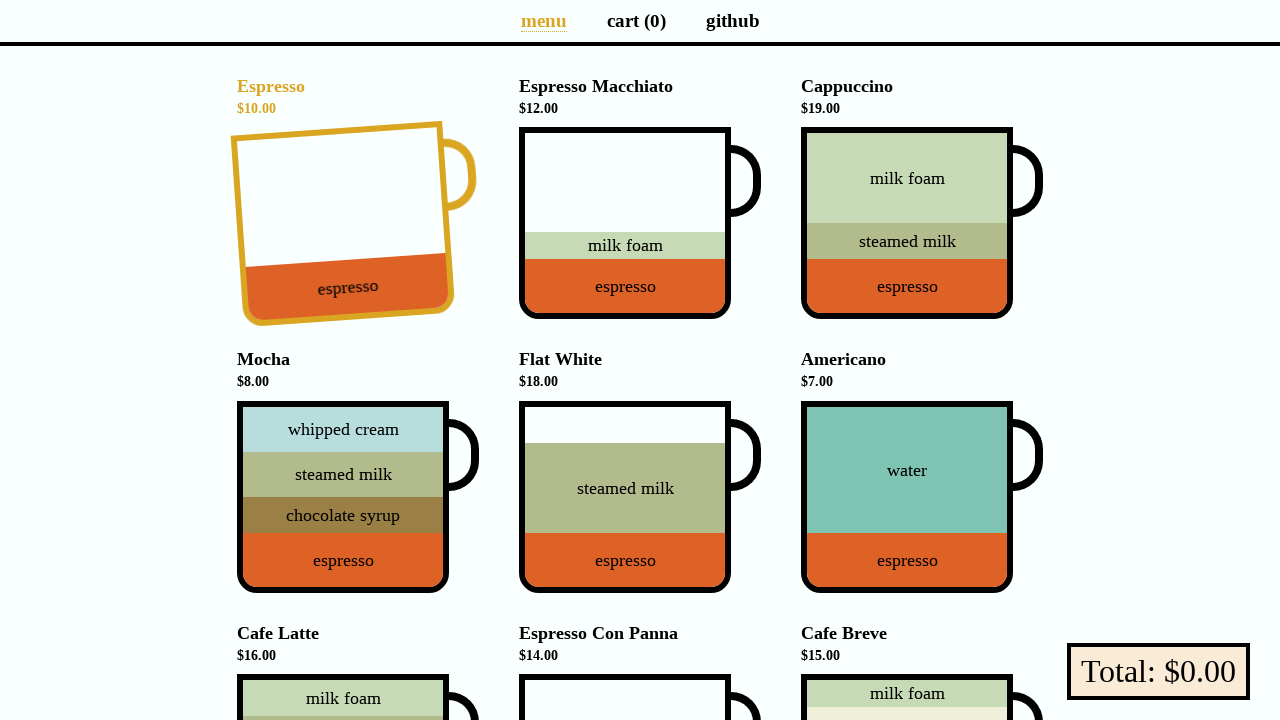

Clicked coffee cup 2 to add to cart at (640, 223) on li[data-v-a9662a08] div div.cup >> nth=1
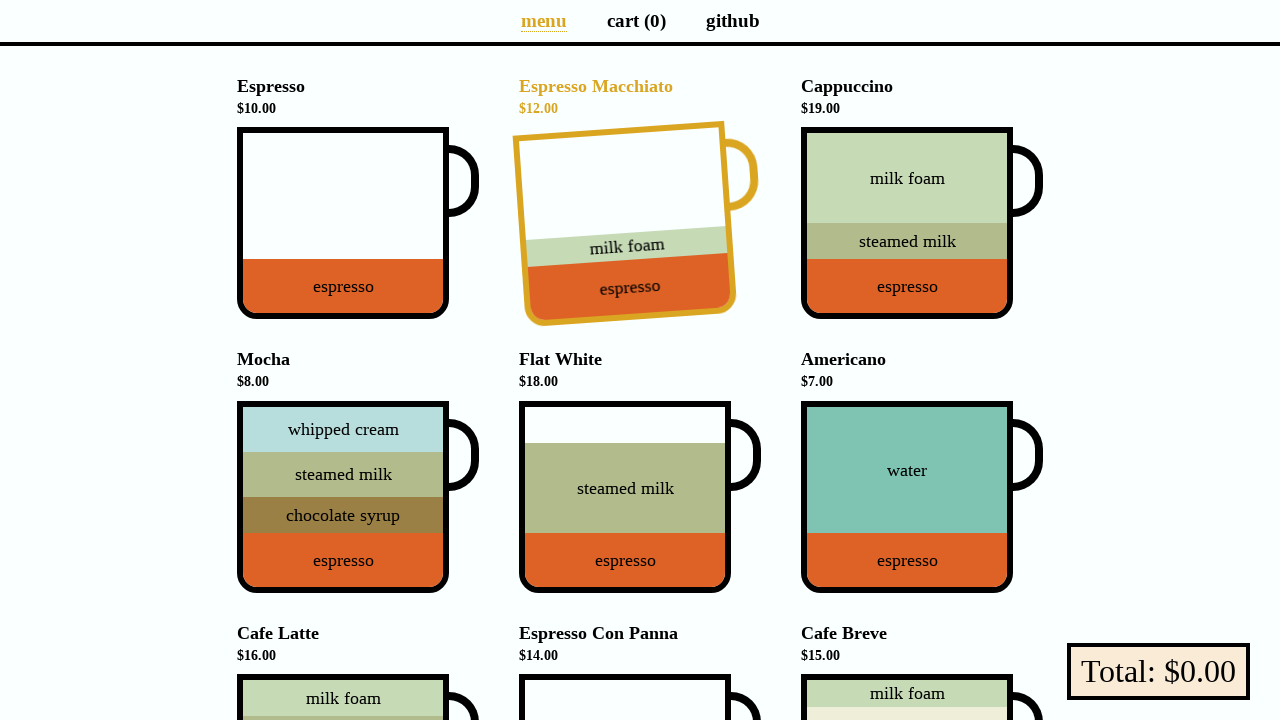

Clicked coffee cup 3 to add to cart at (922, 223) on li[data-v-a9662a08] div div.cup >> nth=2
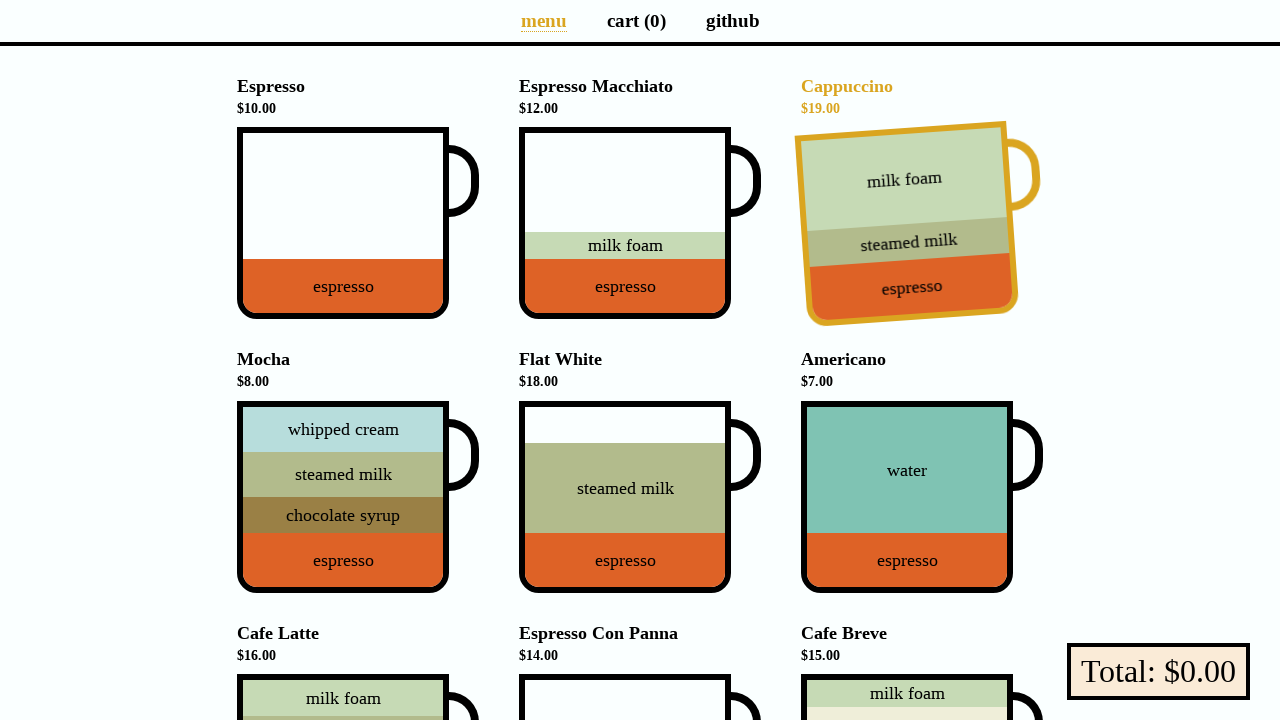

Clicked coffee cup 4 to add to cart at (358, 497) on li[data-v-a9662a08] div div.cup >> nth=3
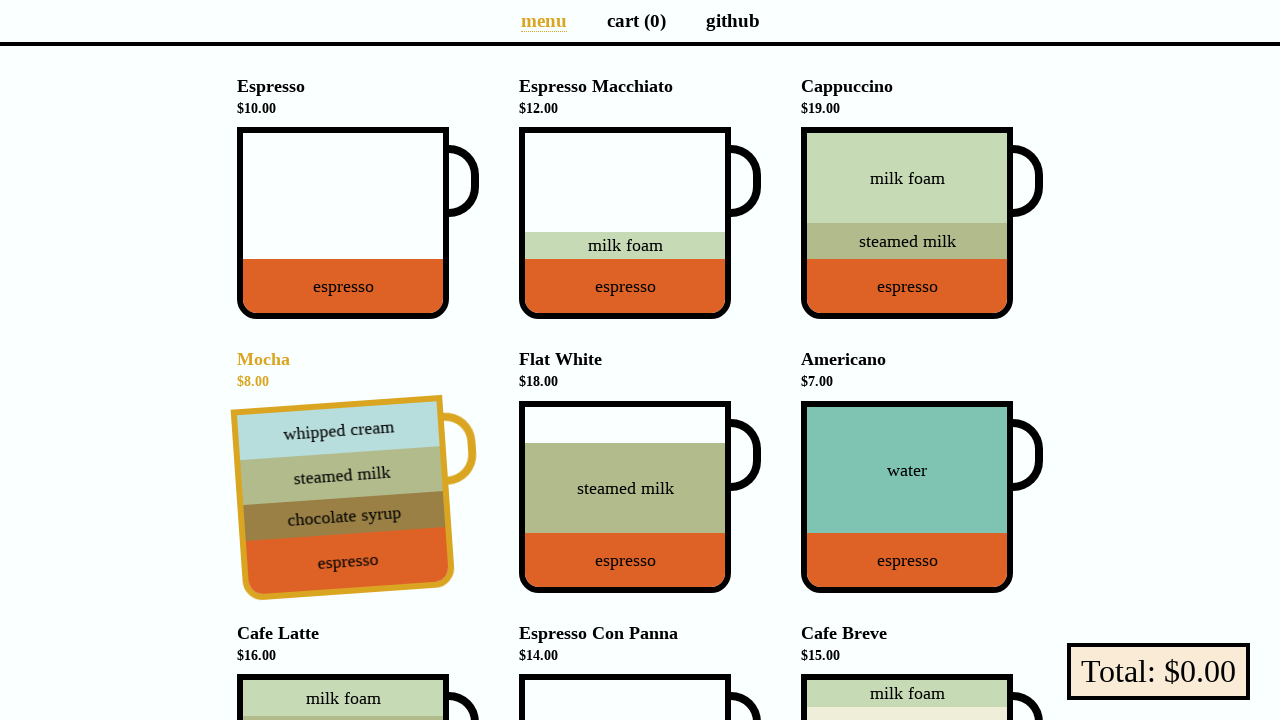

Clicked coffee cup 5 to add to cart at (640, 497) on li[data-v-a9662a08] div div.cup >> nth=4
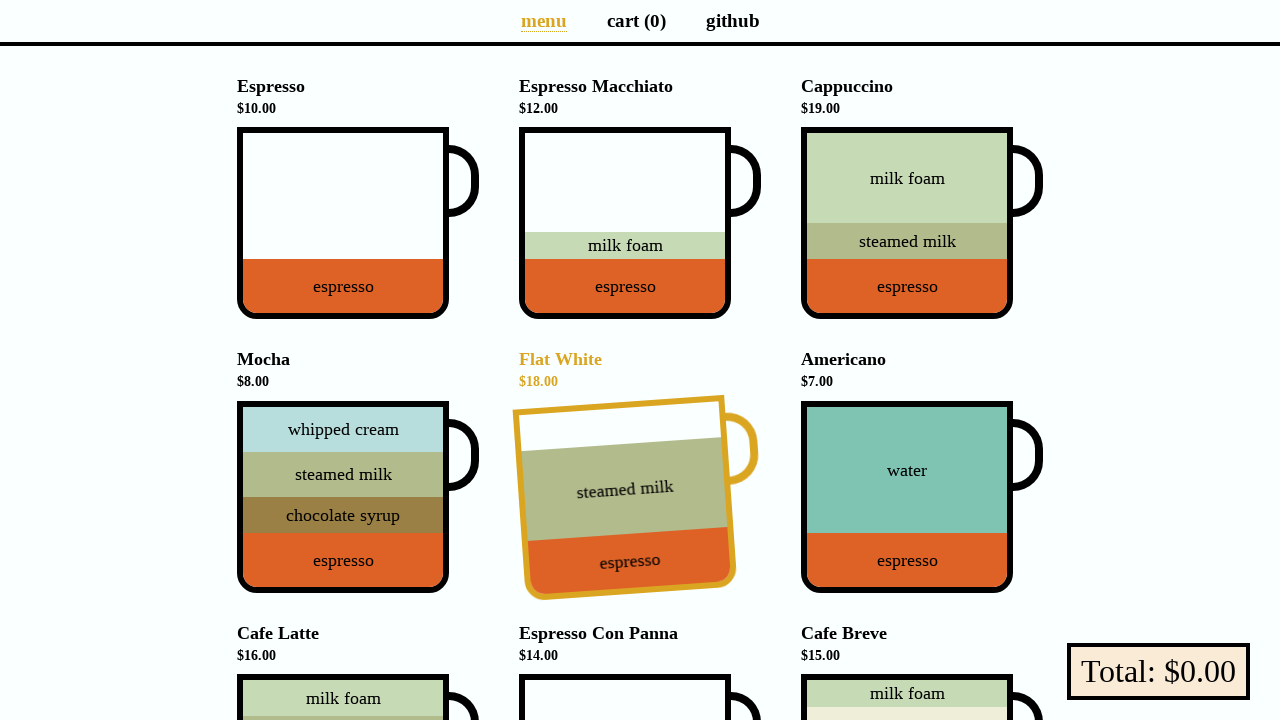

Clicked coffee cup 6 to add to cart at (922, 497) on li[data-v-a9662a08] div div.cup >> nth=5
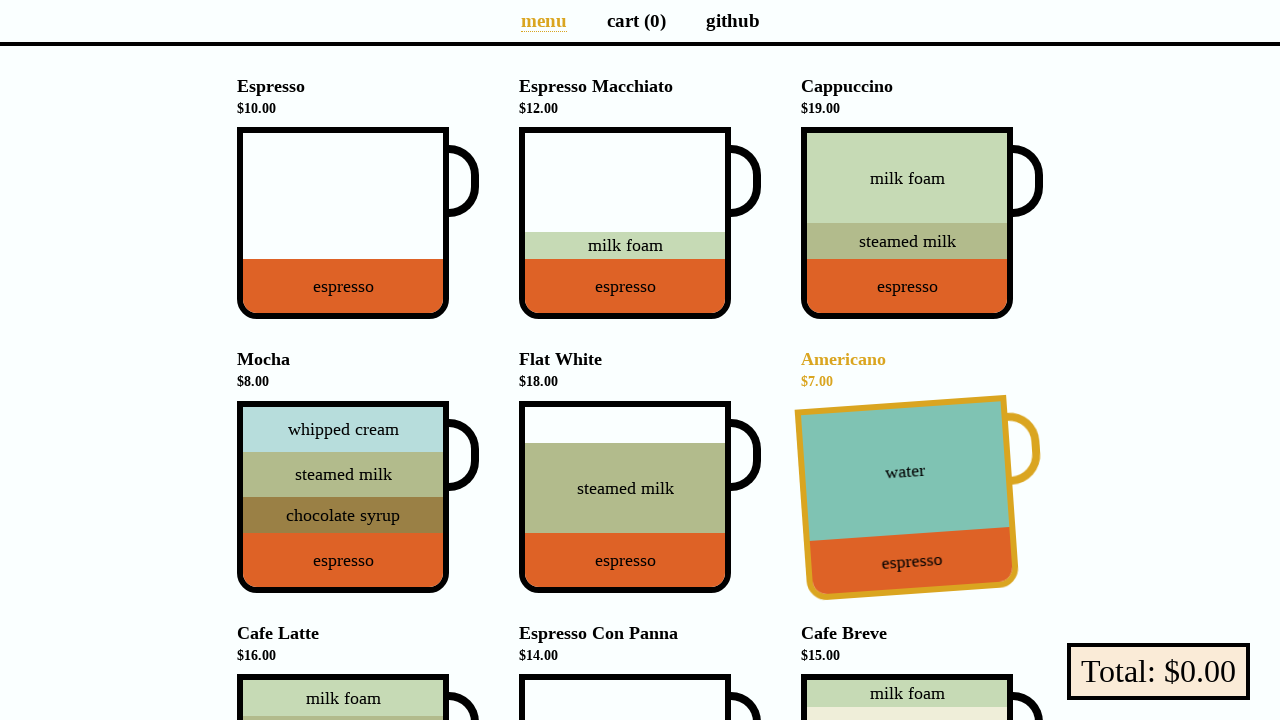

Clicked coffee cup 7 to add to cart at (358, 624) on li[data-v-a9662a08] div div.cup >> nth=6
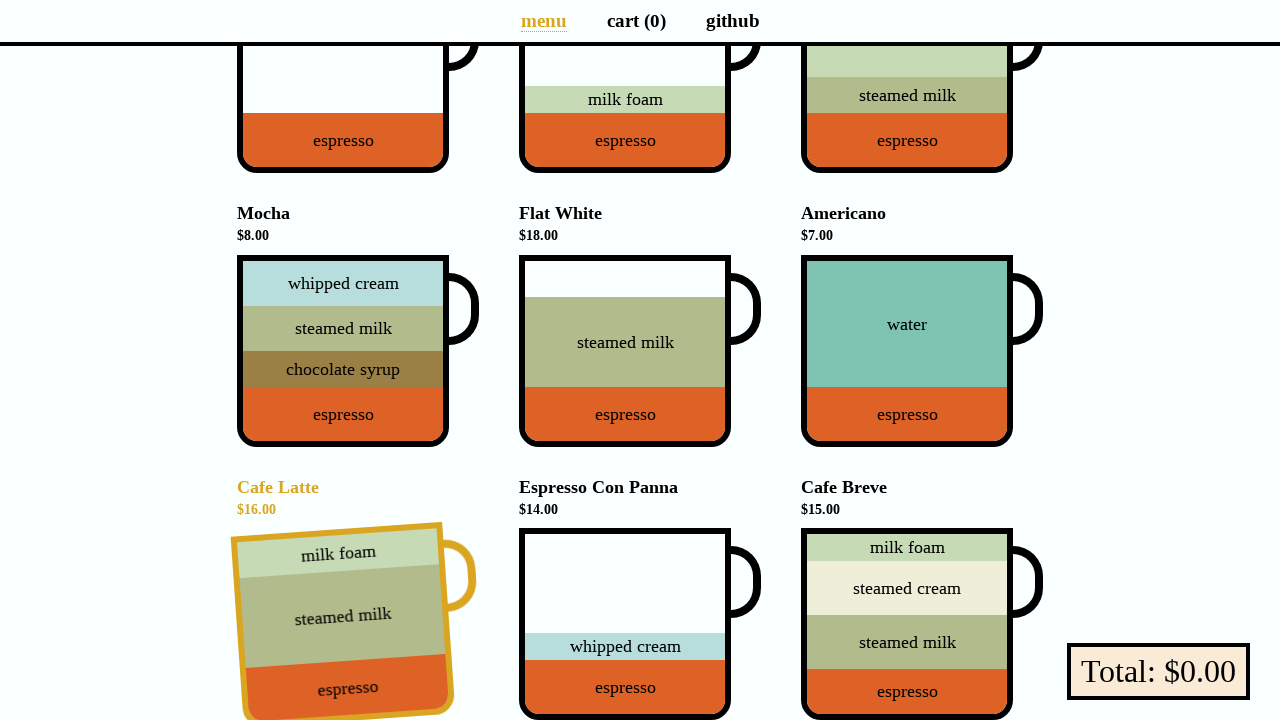

Clicked coffee cup 8 to add to cart at (640, 624) on li[data-v-a9662a08] div div.cup >> nth=7
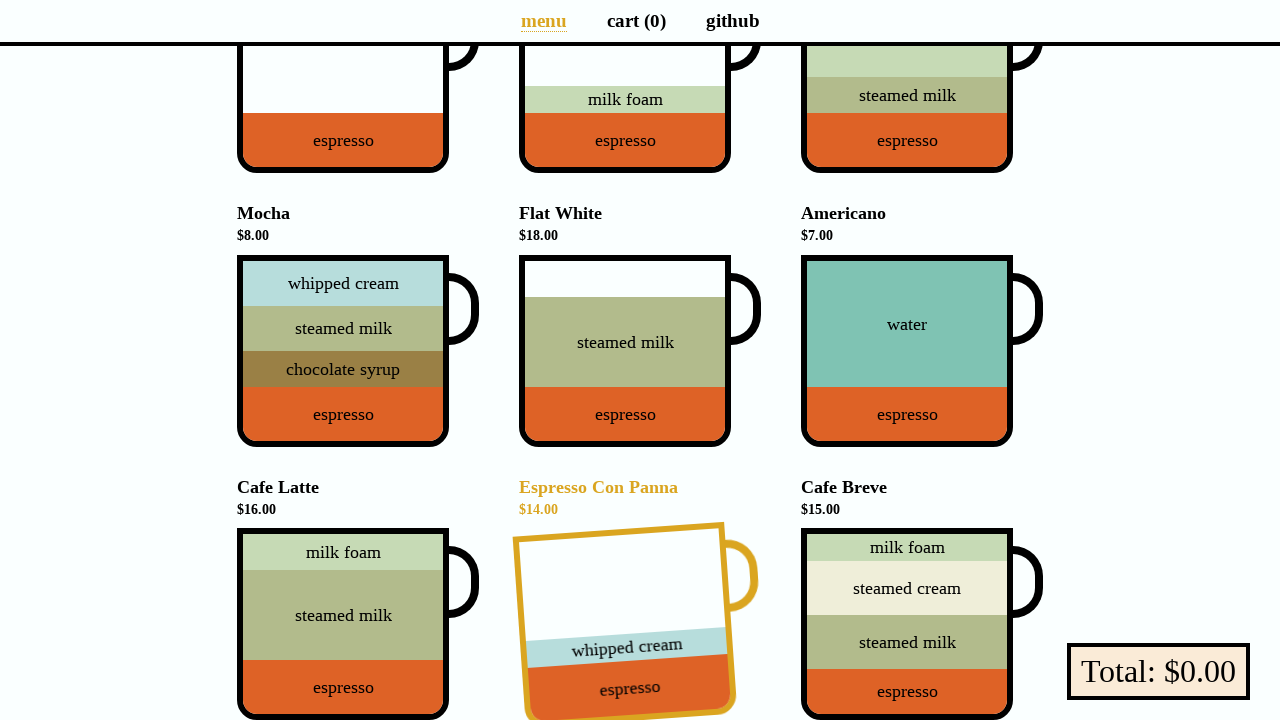

Clicked coffee cup 9 to add to cart at (922, 624) on li[data-v-a9662a08] div div.cup >> nth=8
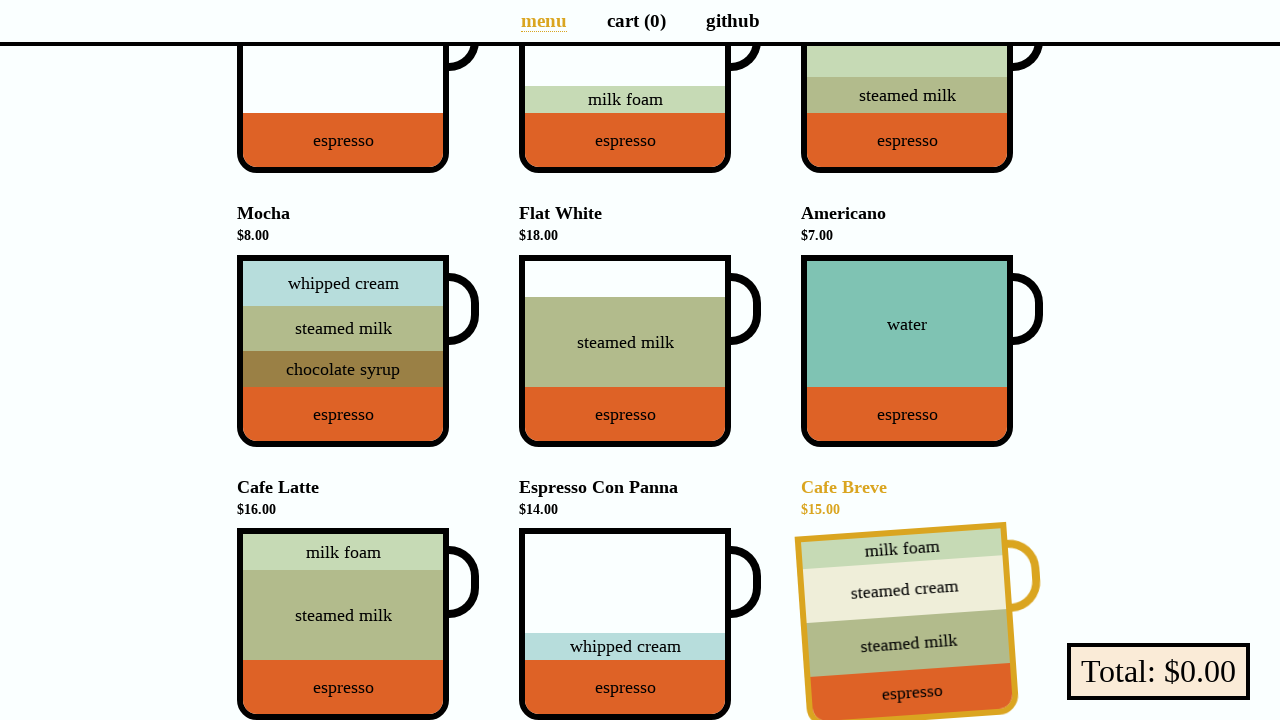

Clicked link to navigate to cart at (636, 20) on a[href='/cart']
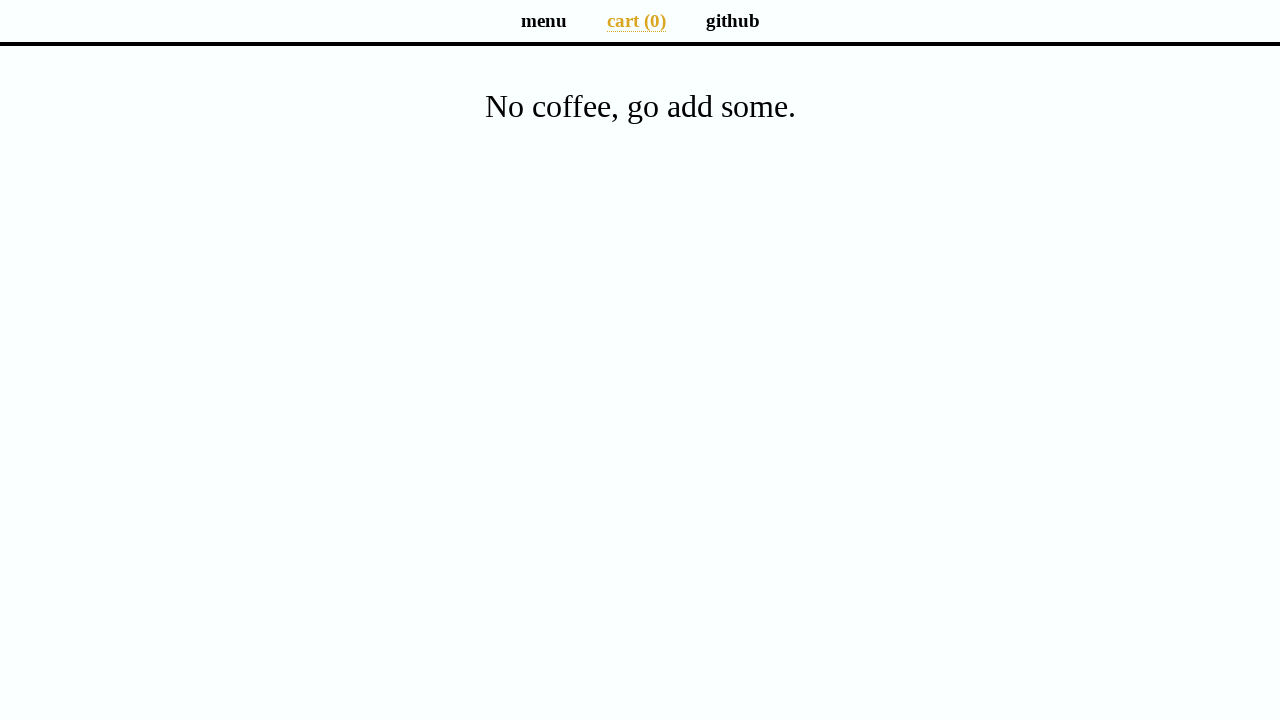

Cart page loaded and body element is visible
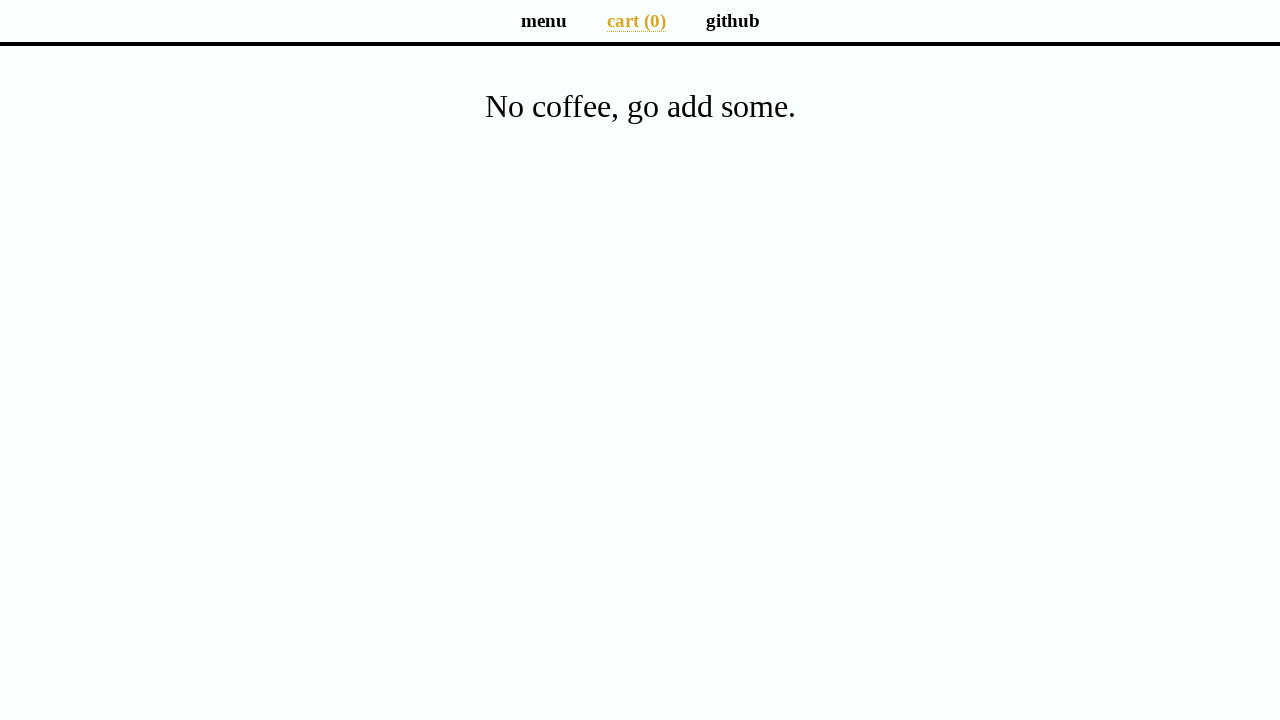

Located all cart entry items
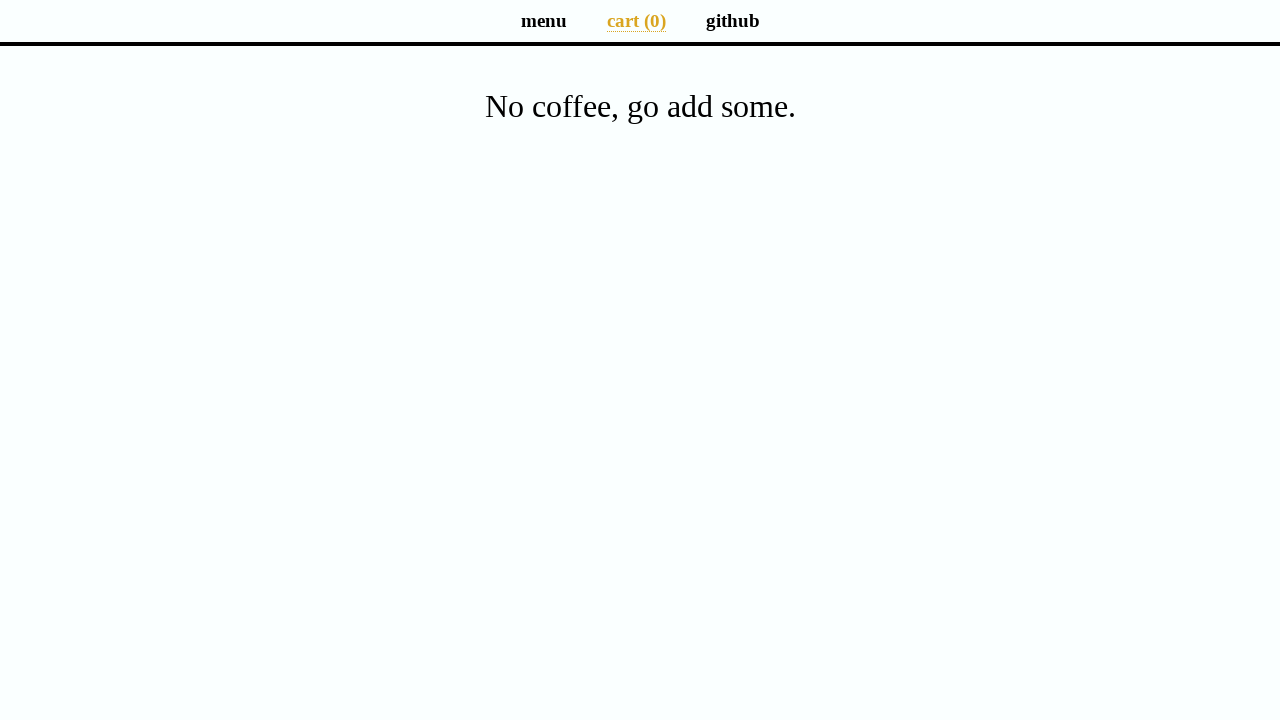

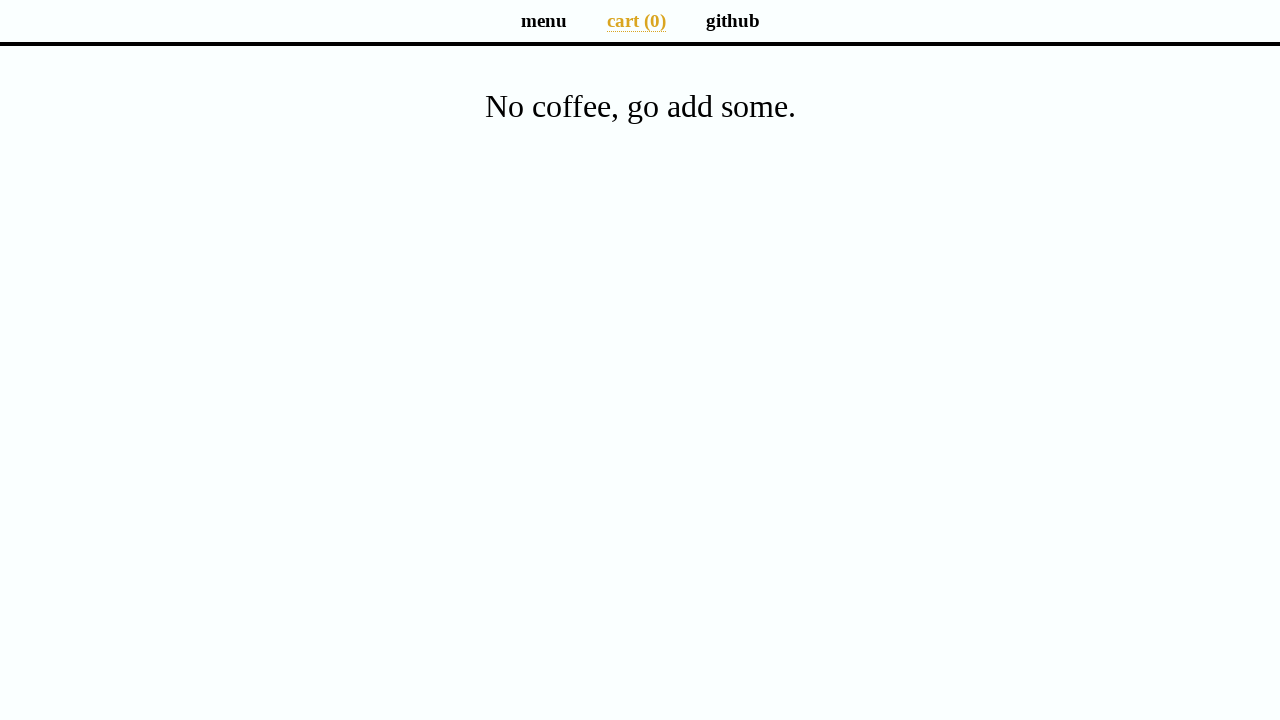